Tests scrollbar functionality by scrolling to a specific element (Selenium Sponsors section) on the Selenium website using JavaScript scroll into view.

Starting URL: http://www.seleniumhq.org/

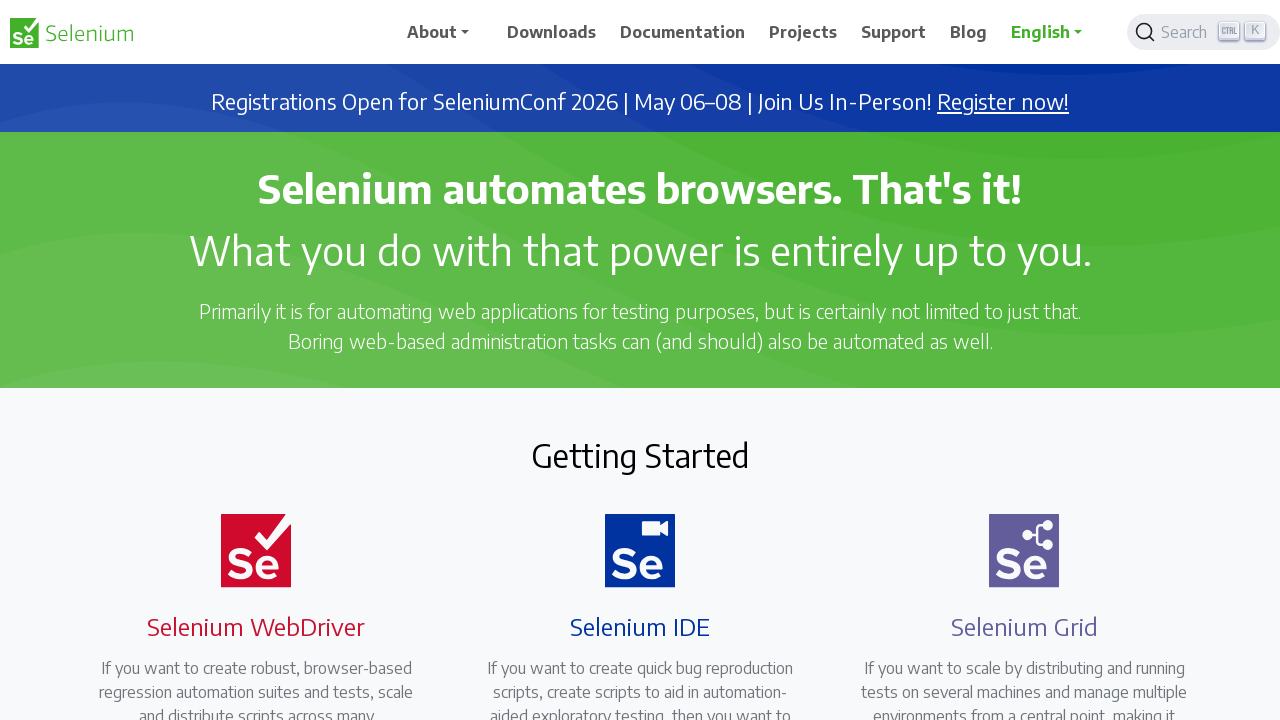

Page loaded - domcontentloaded state reached
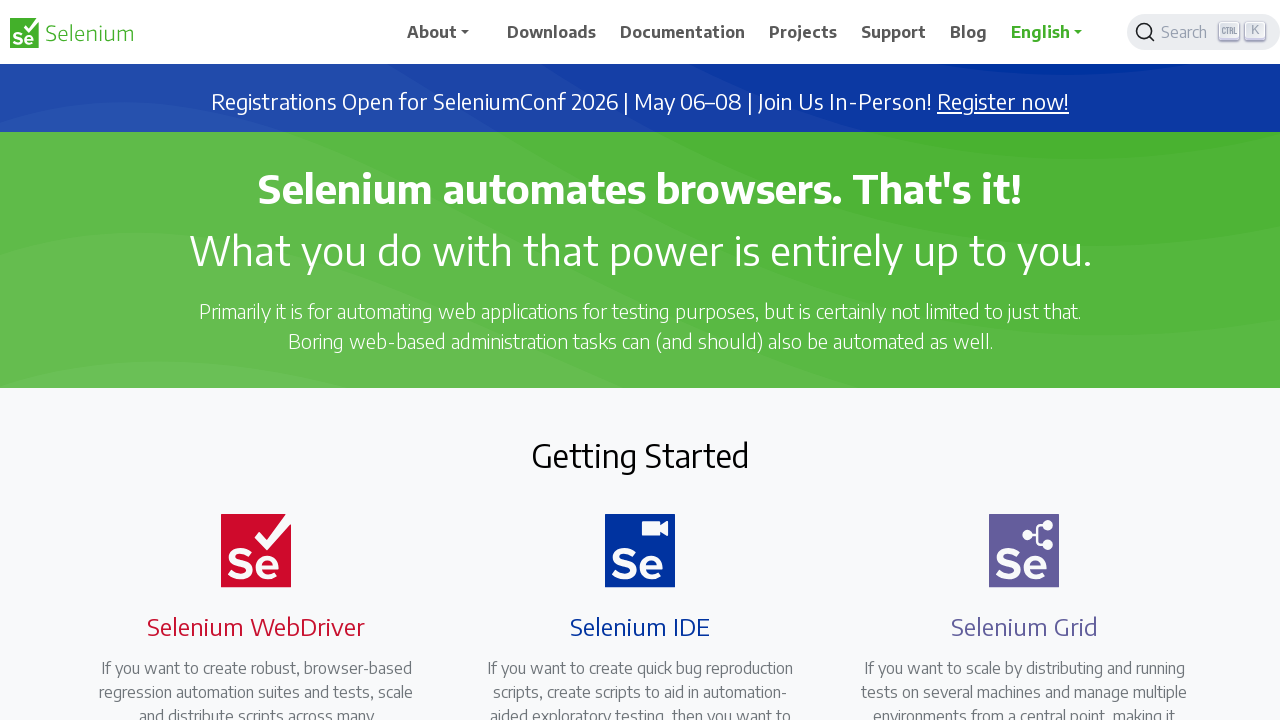

Located Selenium Sponsors heading element
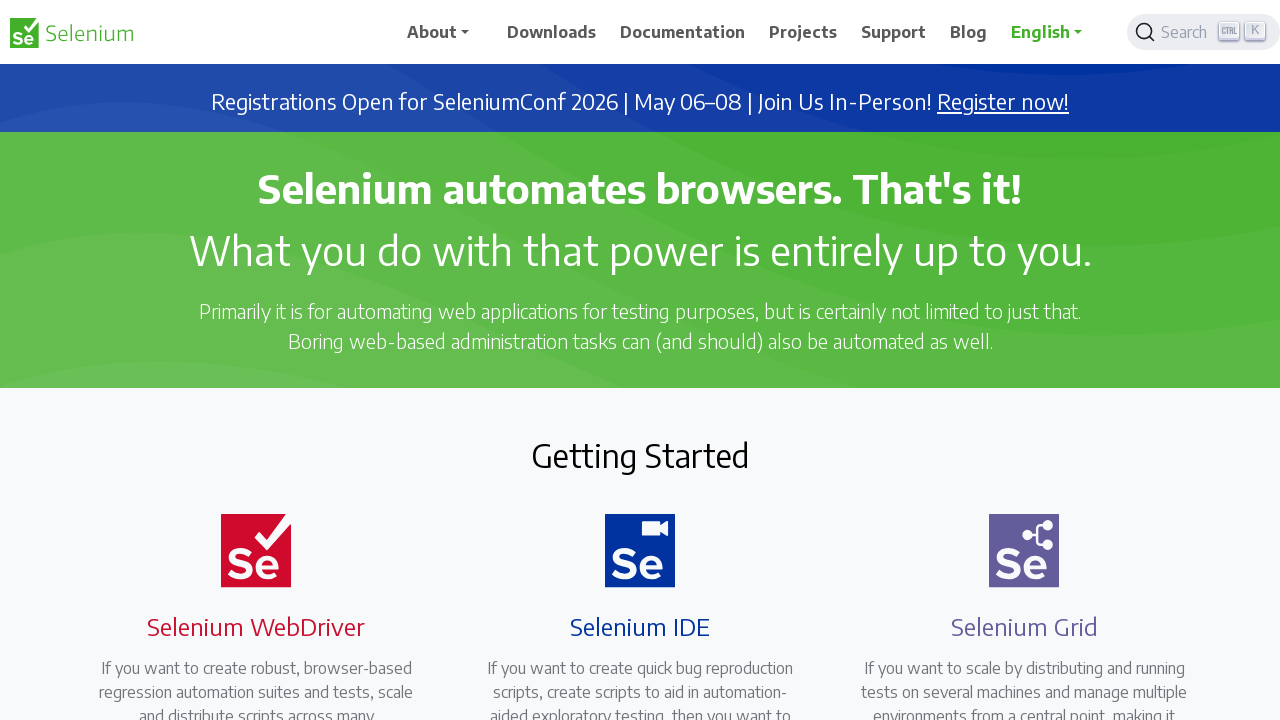

Scrolled Selenium Sponsors section into view using JavaScript
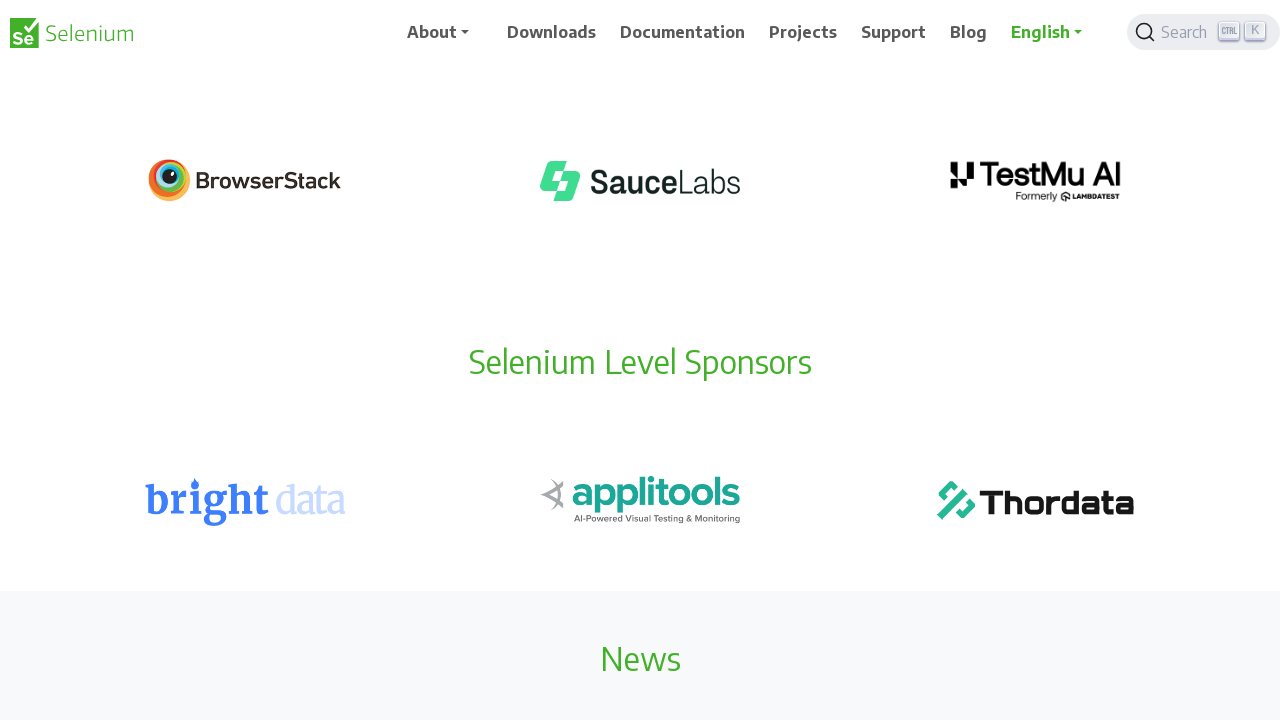

Waited 1 second to observe scroll effect
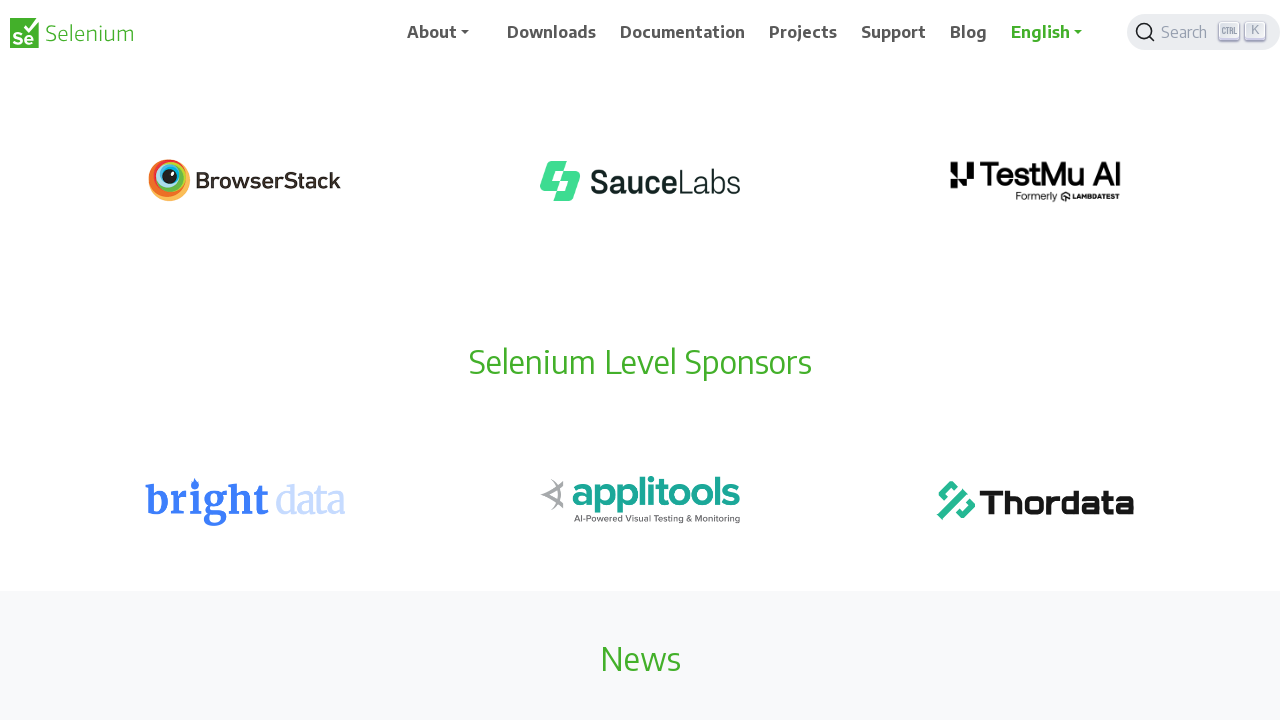

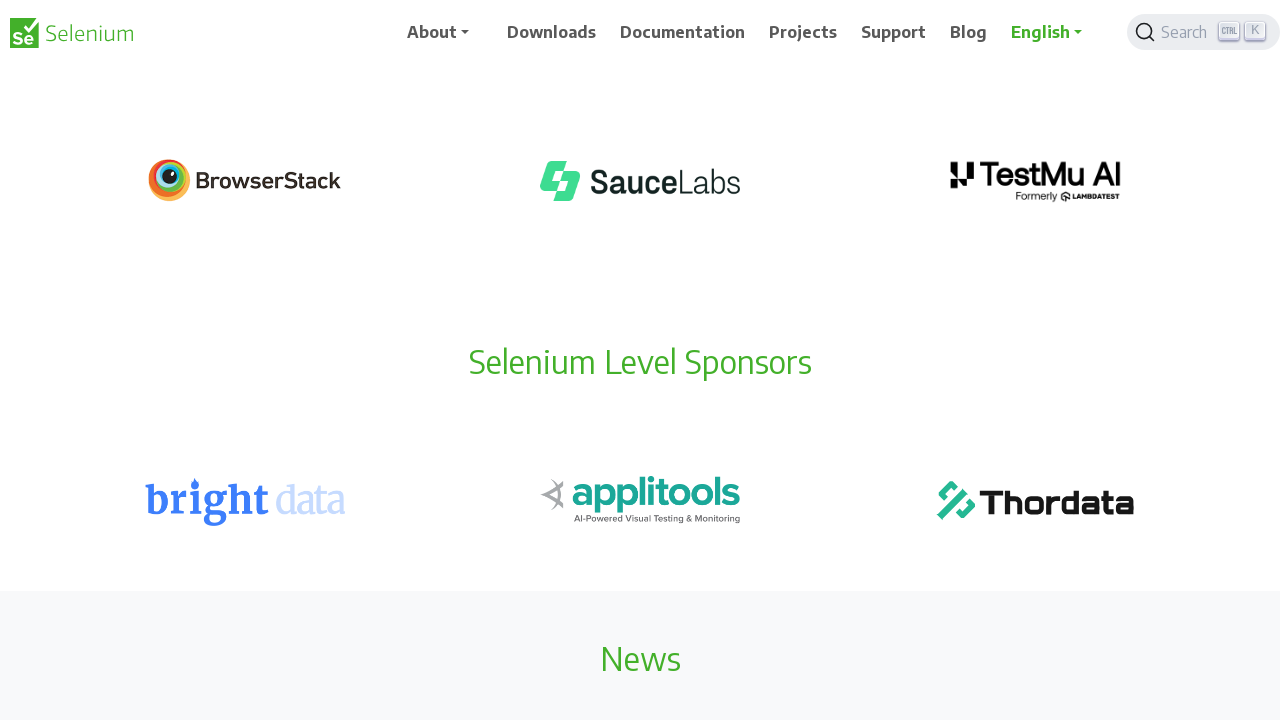